Tests clicking the primary button on the Formy buttons page

Starting URL: http://formy-project.herokuapp.com

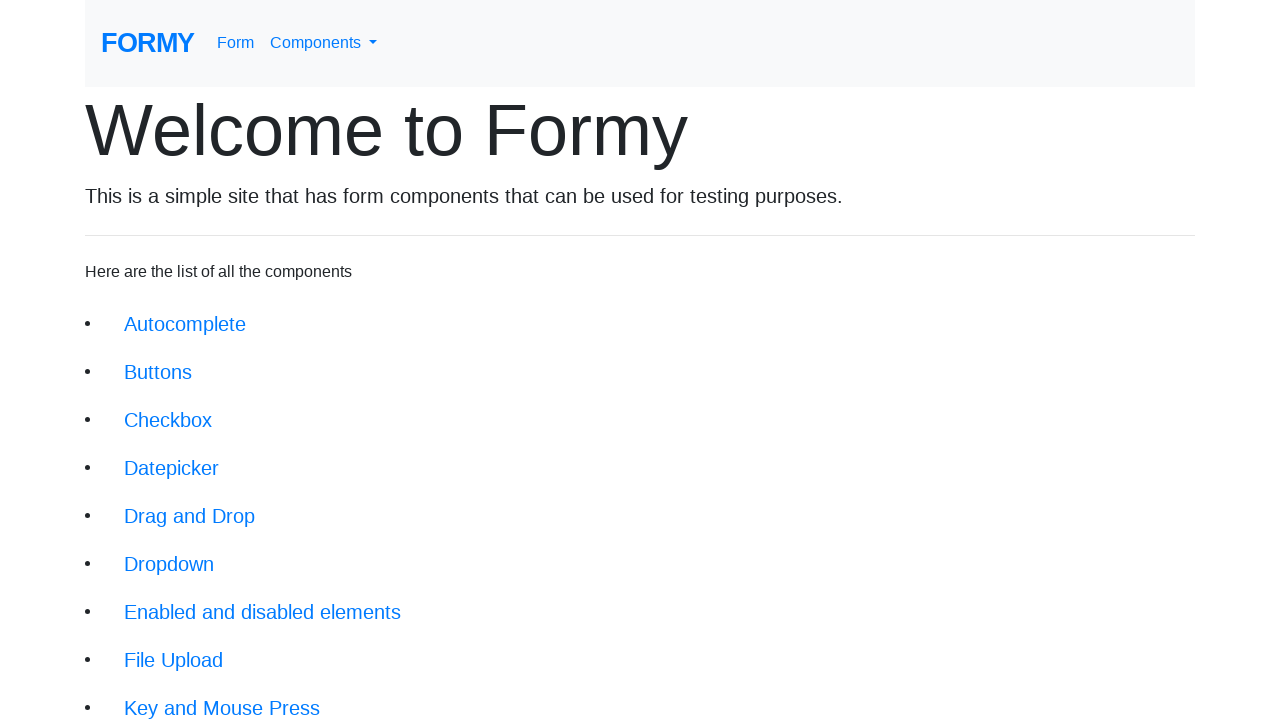

Clicked Buttons link in navigation at (158, 372) on xpath=/html/body/div/div/li[2]/a
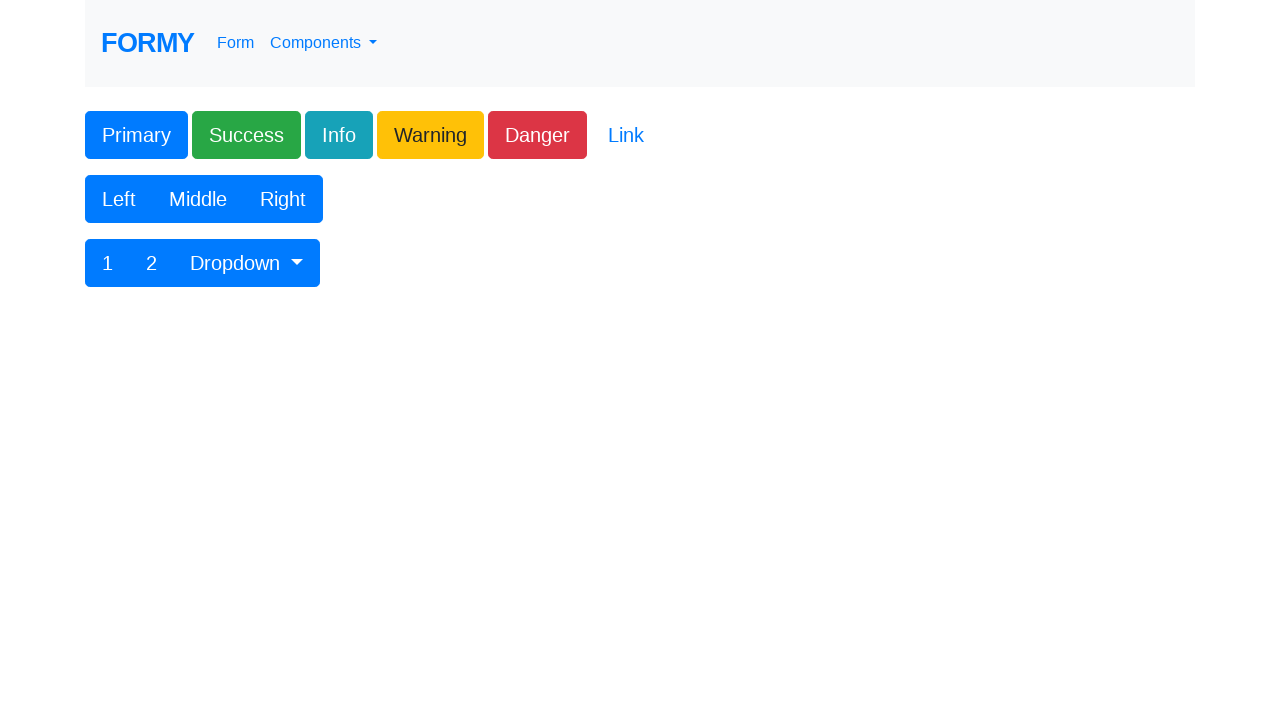

Primary button selector appeared on page
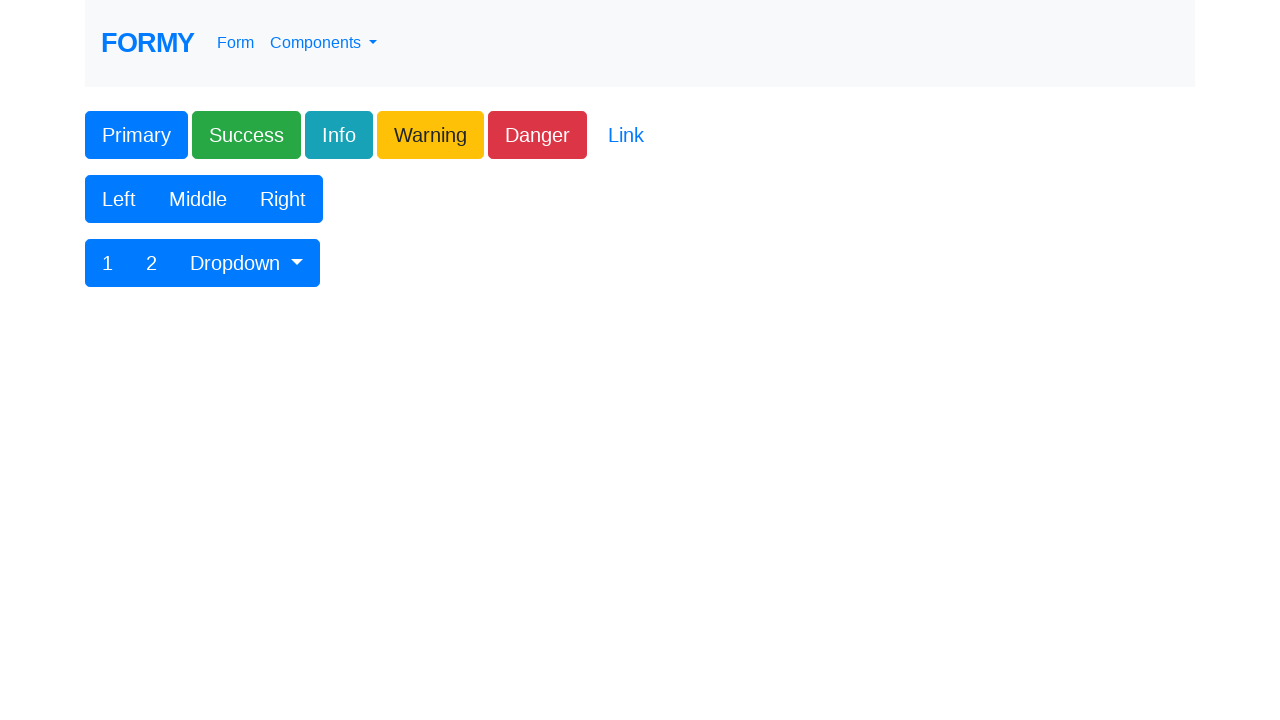

Clicked primary button at (136, 135) on xpath=/html/body/div/form/div[1]/div/div/button[1]
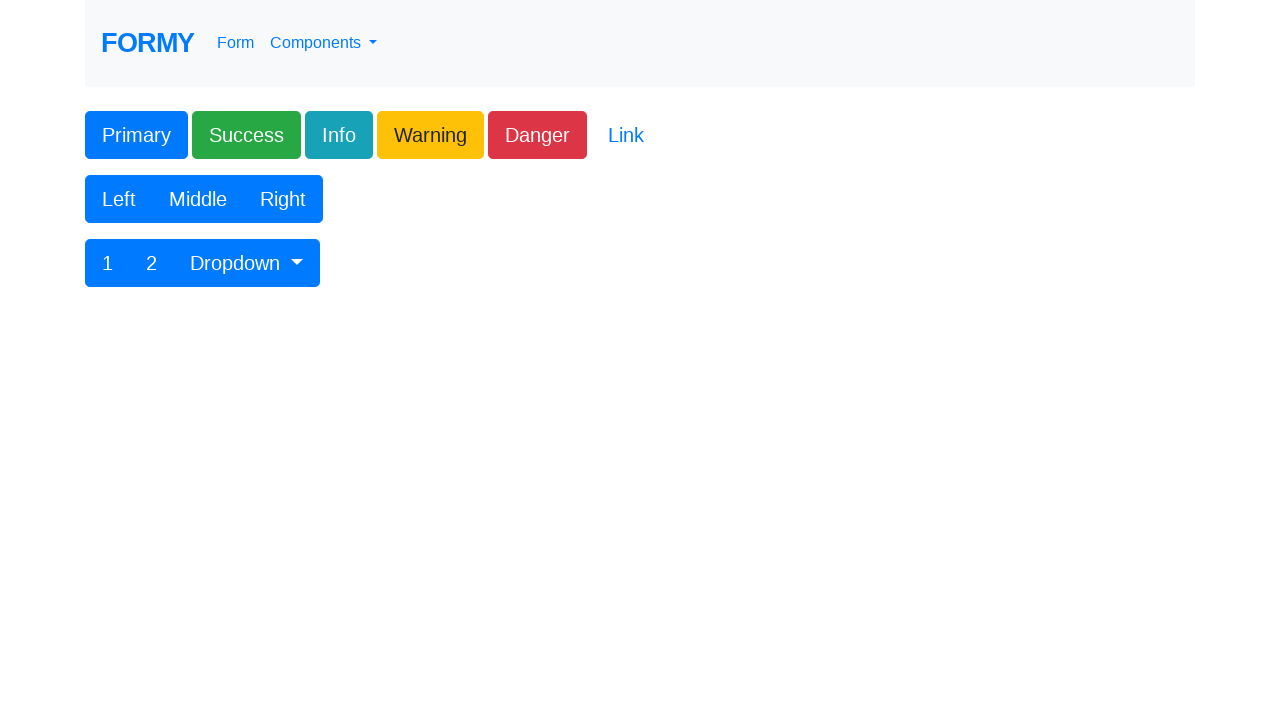

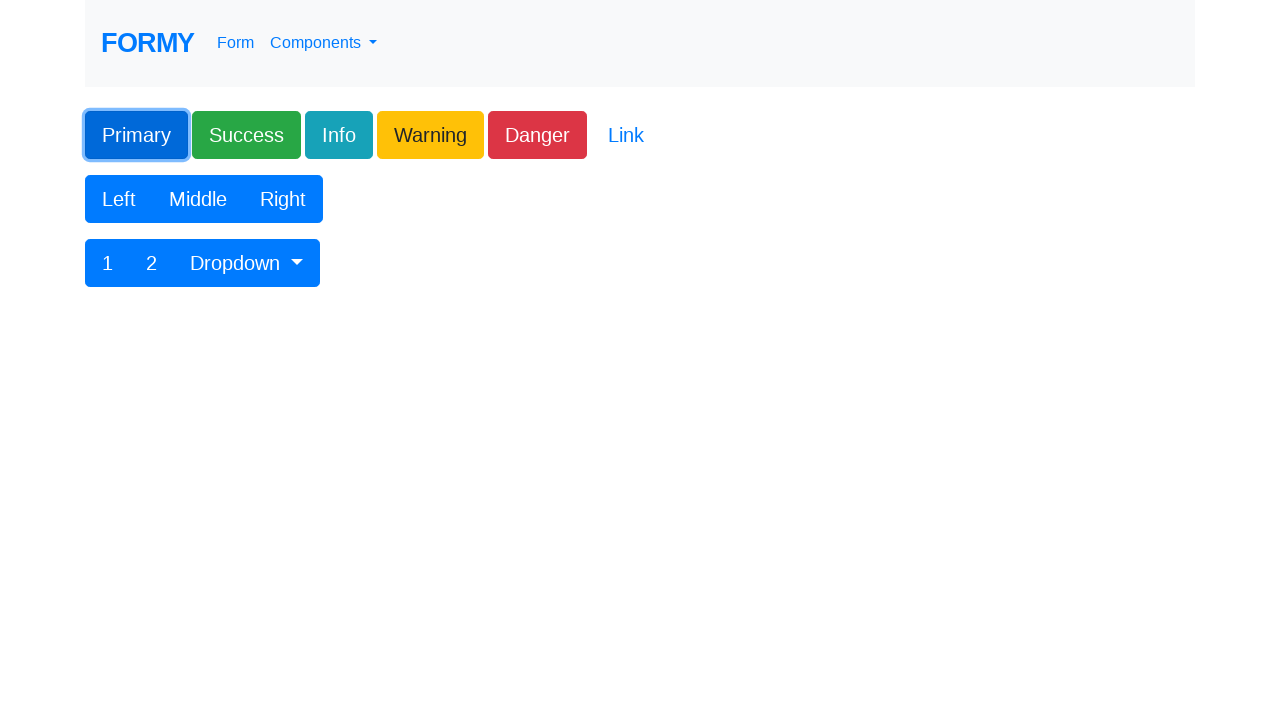